Tests window handling by clicking a link to open a new window, switching to it, verifying text content, then closing it and returning to the original window

Starting URL: https://the-internet.herokuapp.com/windows

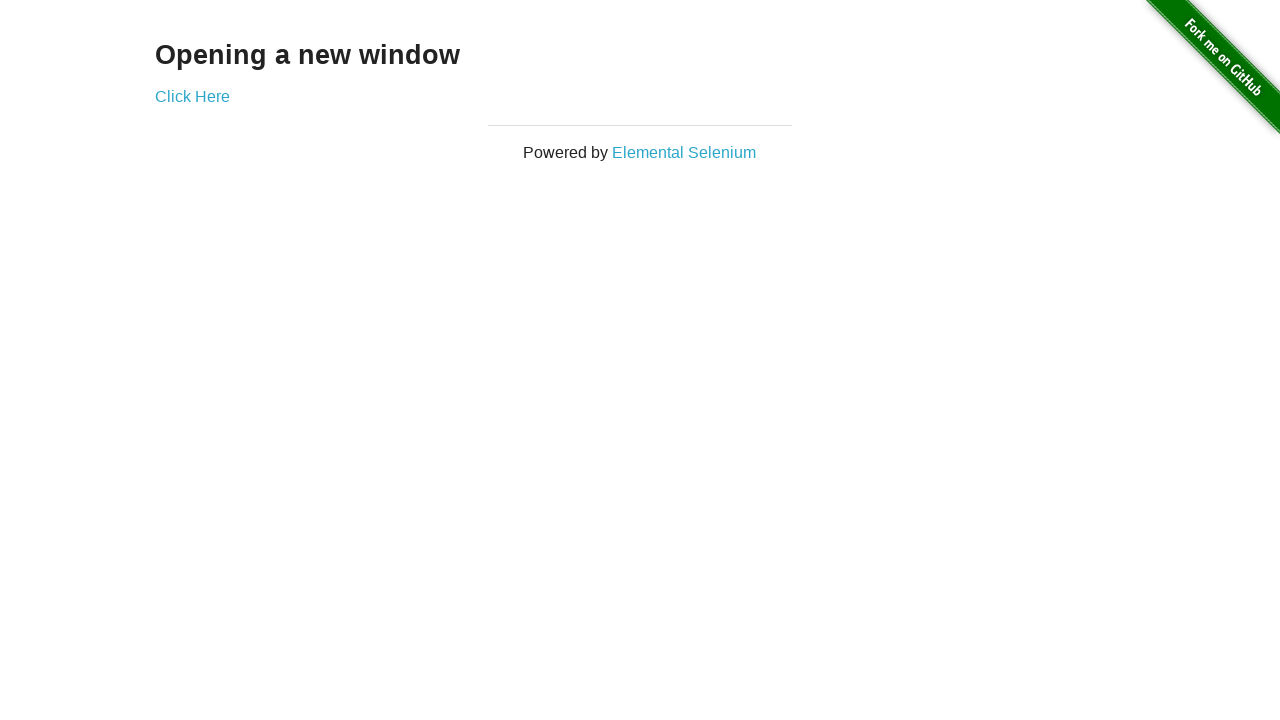

Clicked 'Click Here' link to open a new window at (192, 96) on xpath=//a[text()='Click Here']
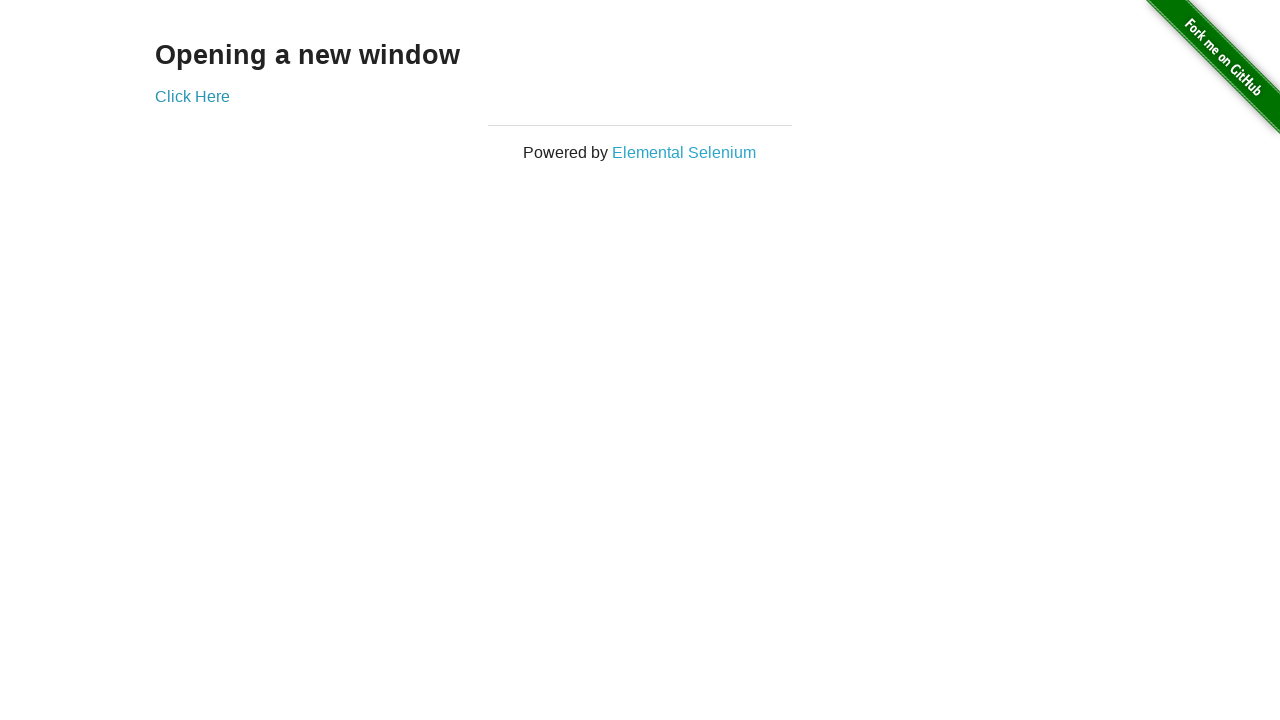

Retrieved text from new window: New Window
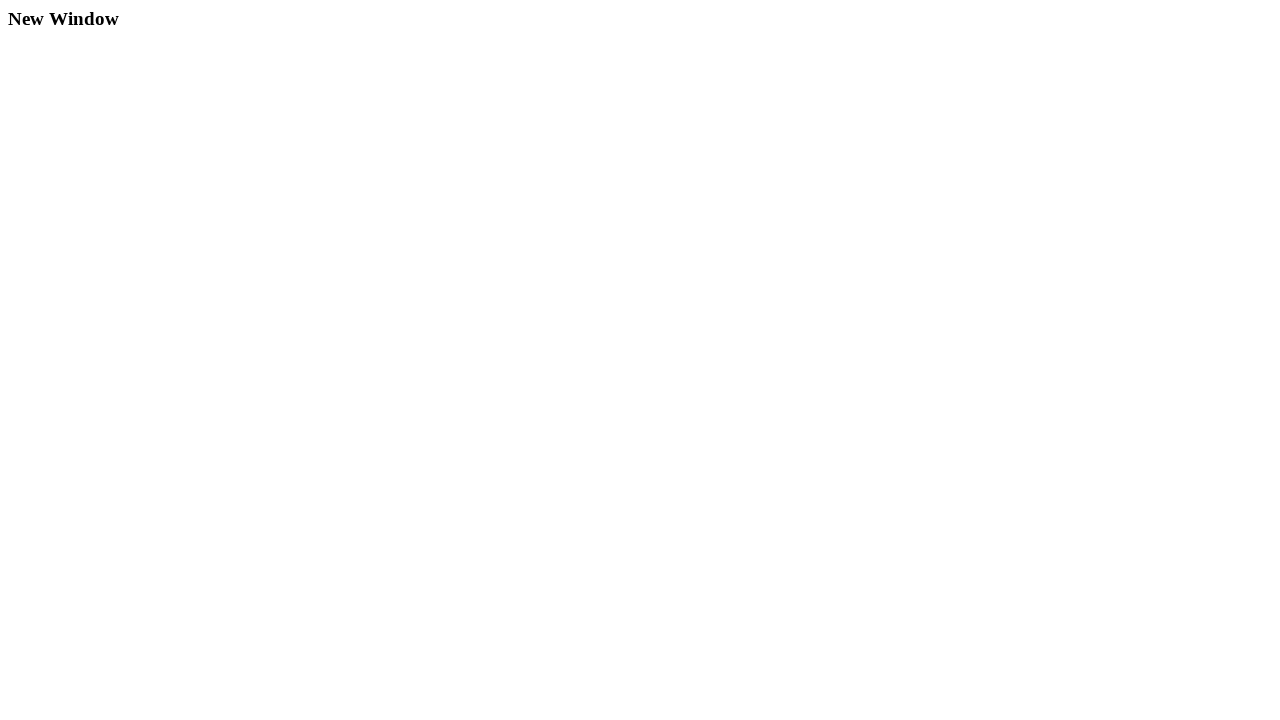

Closed the new window
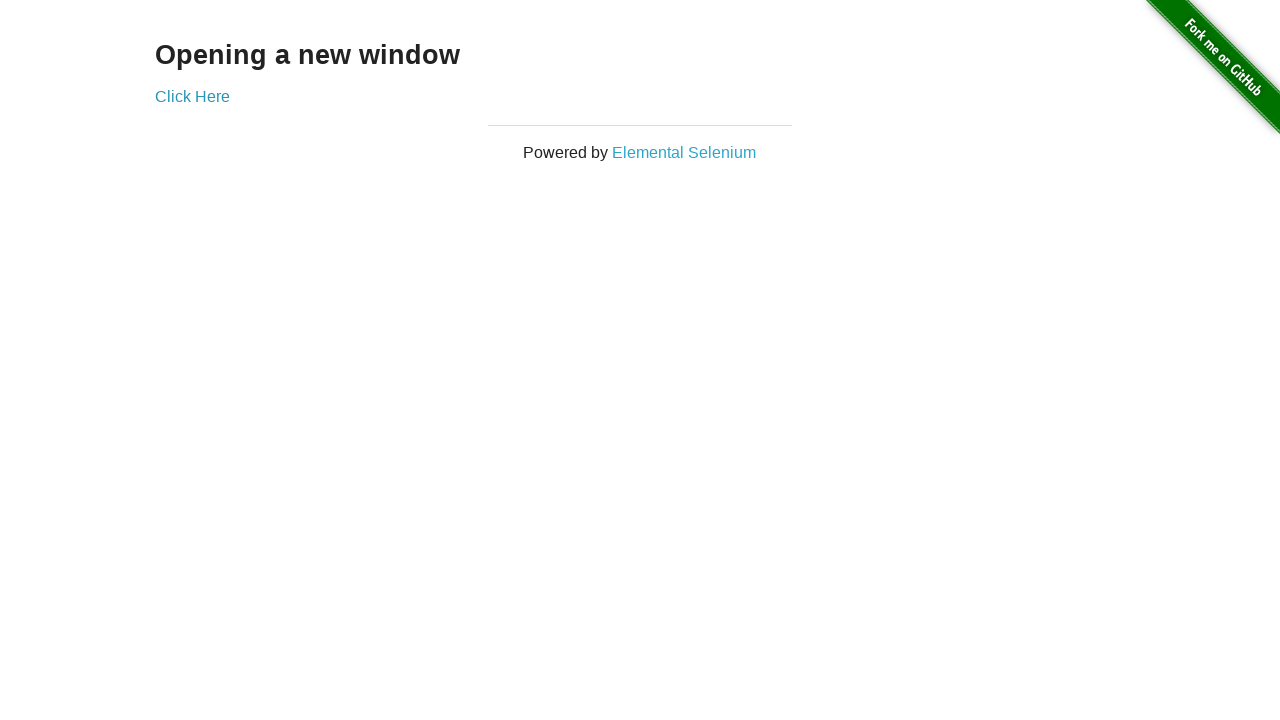

Verified original window is still active
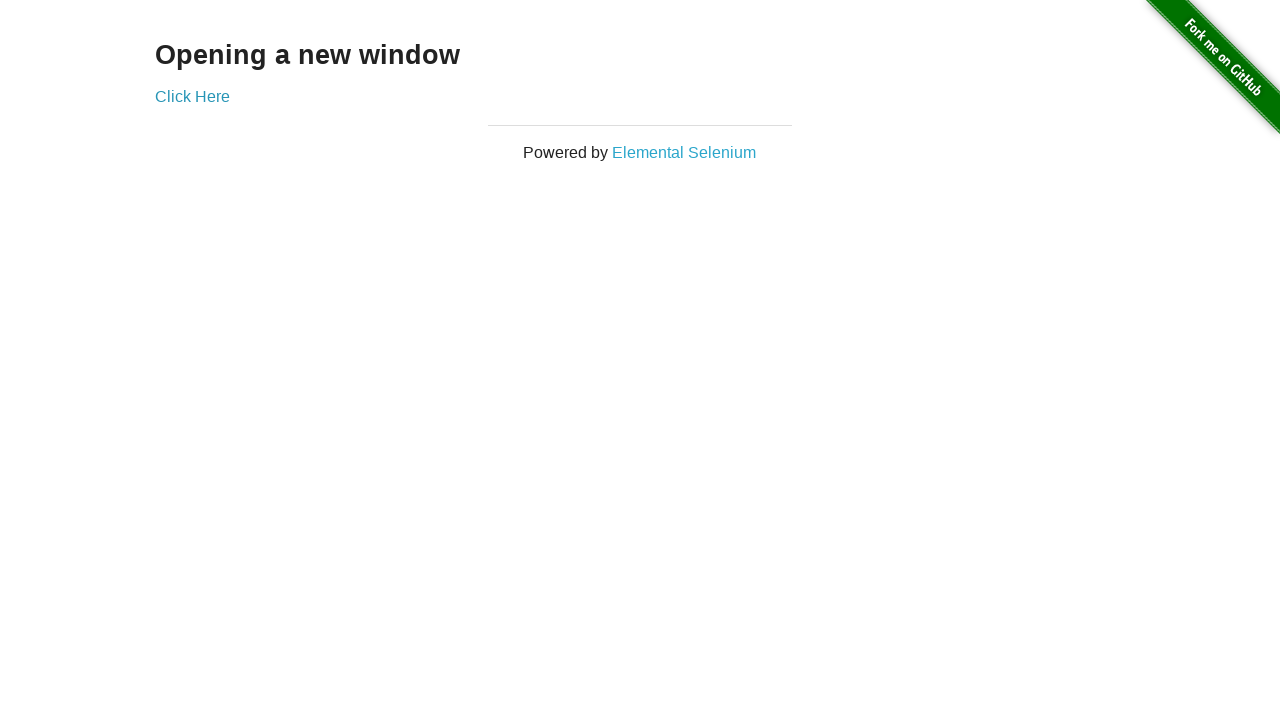

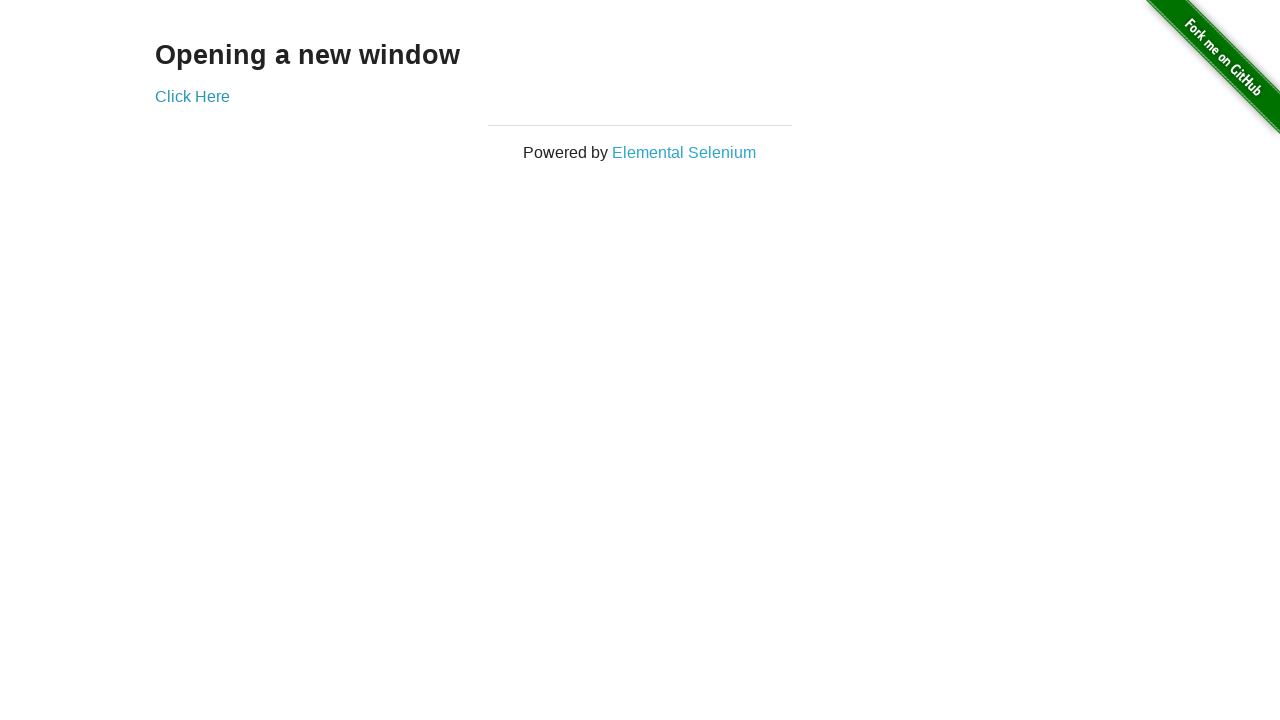